Tests table interaction using CSS selectors by locating table2, finding a specific row by email, and clicking an action link.

Starting URL: https://practice.expandtesting.com/tables

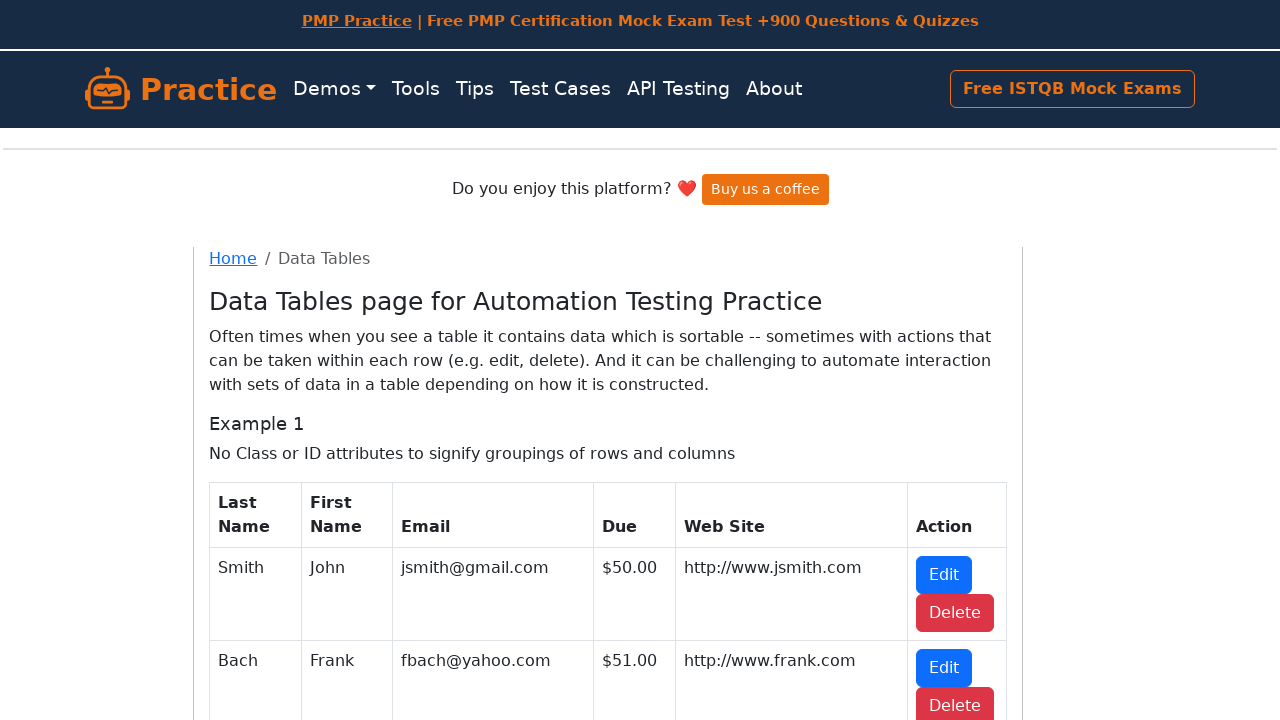

Waited for table2 tbody to be visible
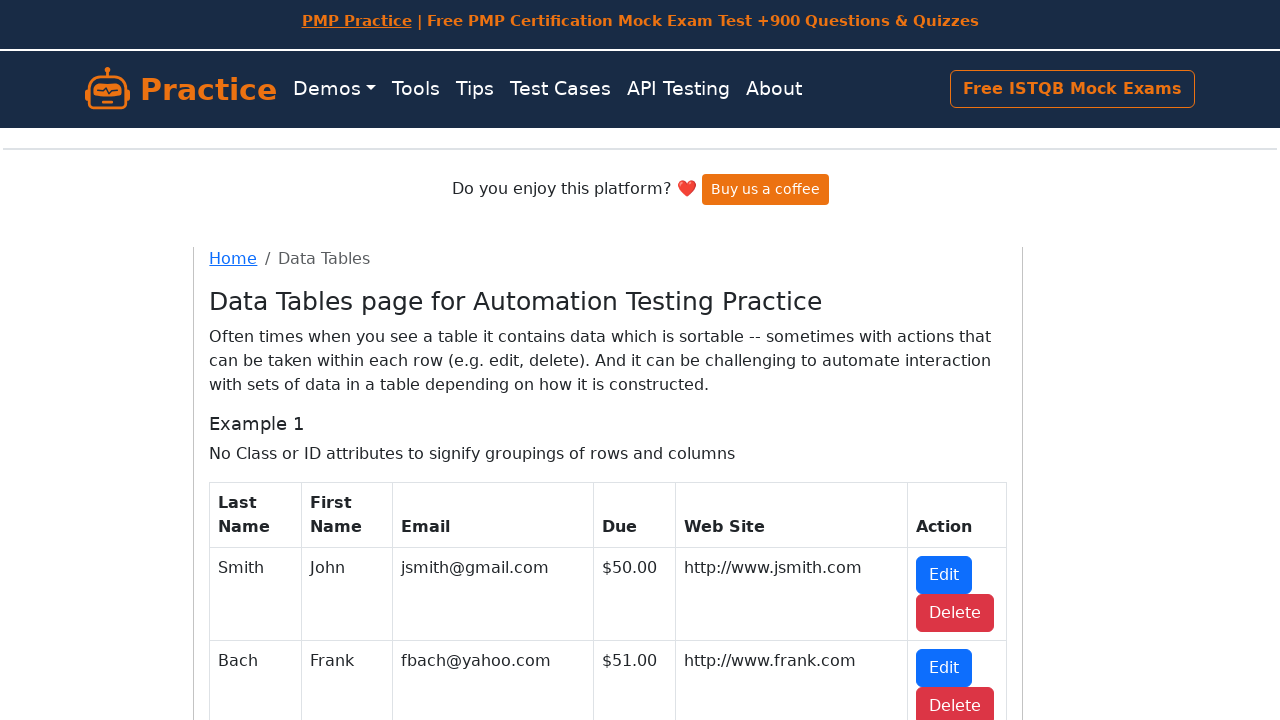

Located all rows in table2 tbody
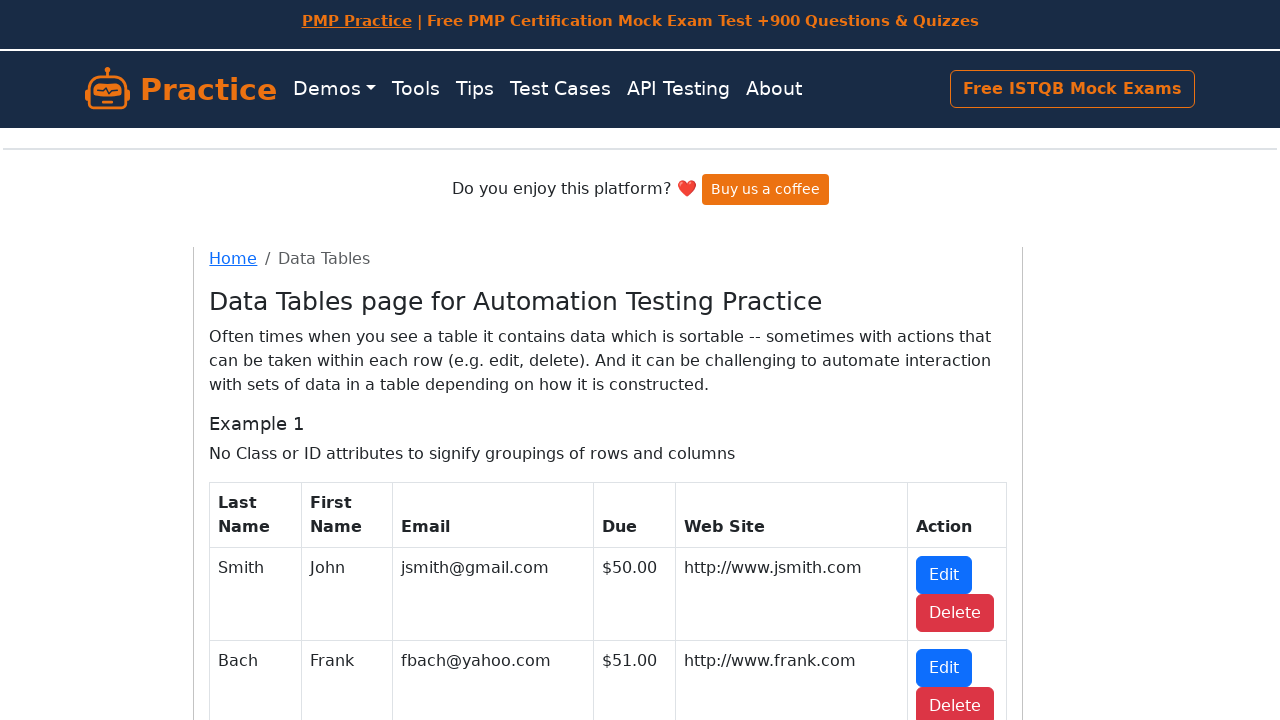

Found 4 rows in table2
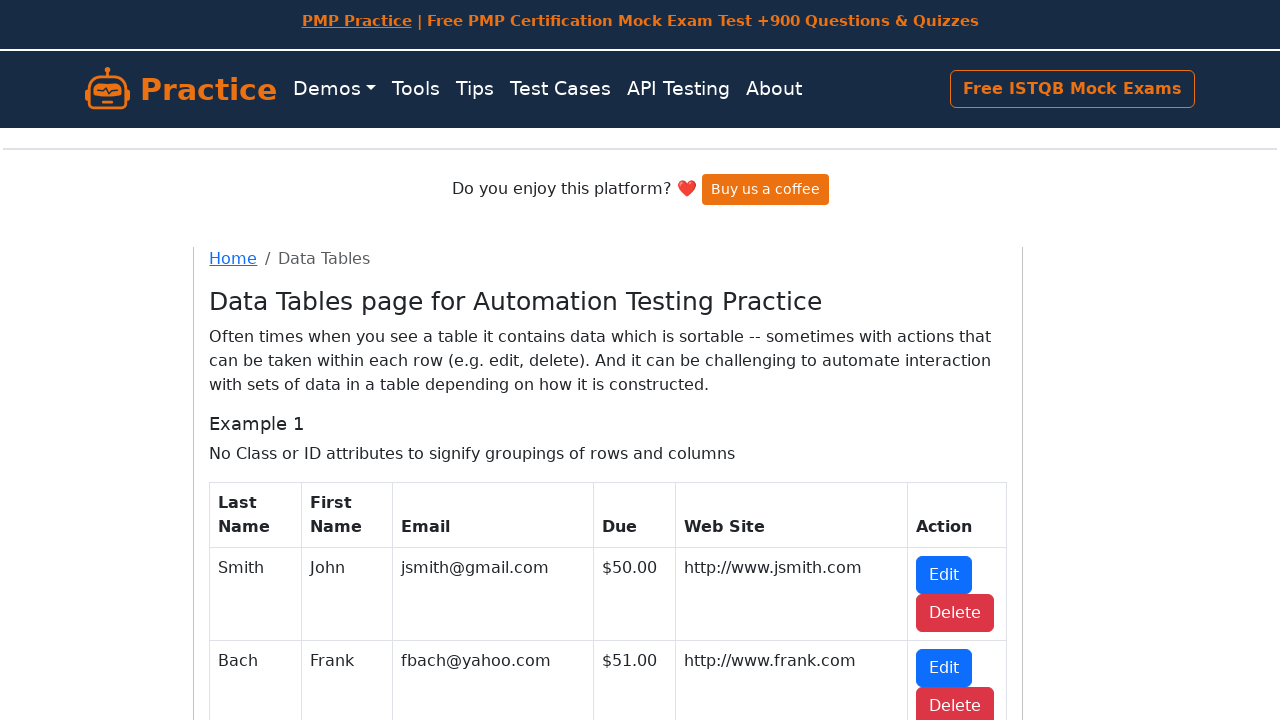

Selected row 0 from table2
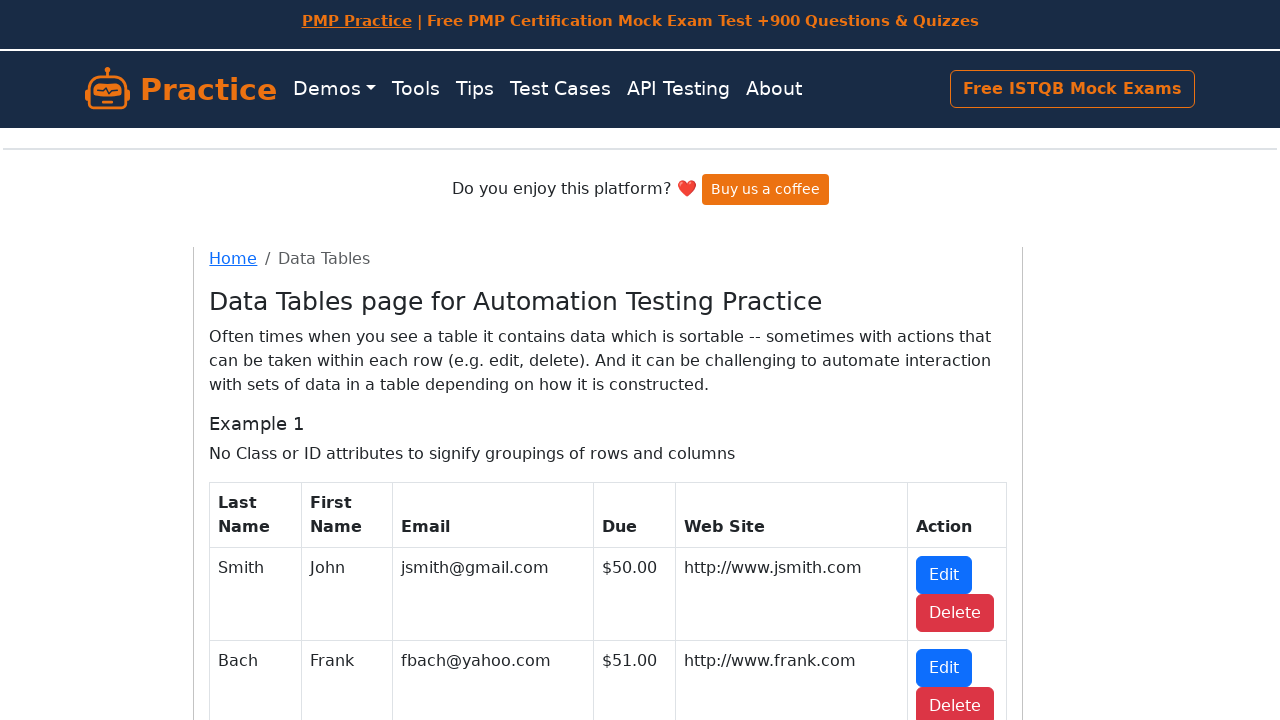

Located email cell in row 0
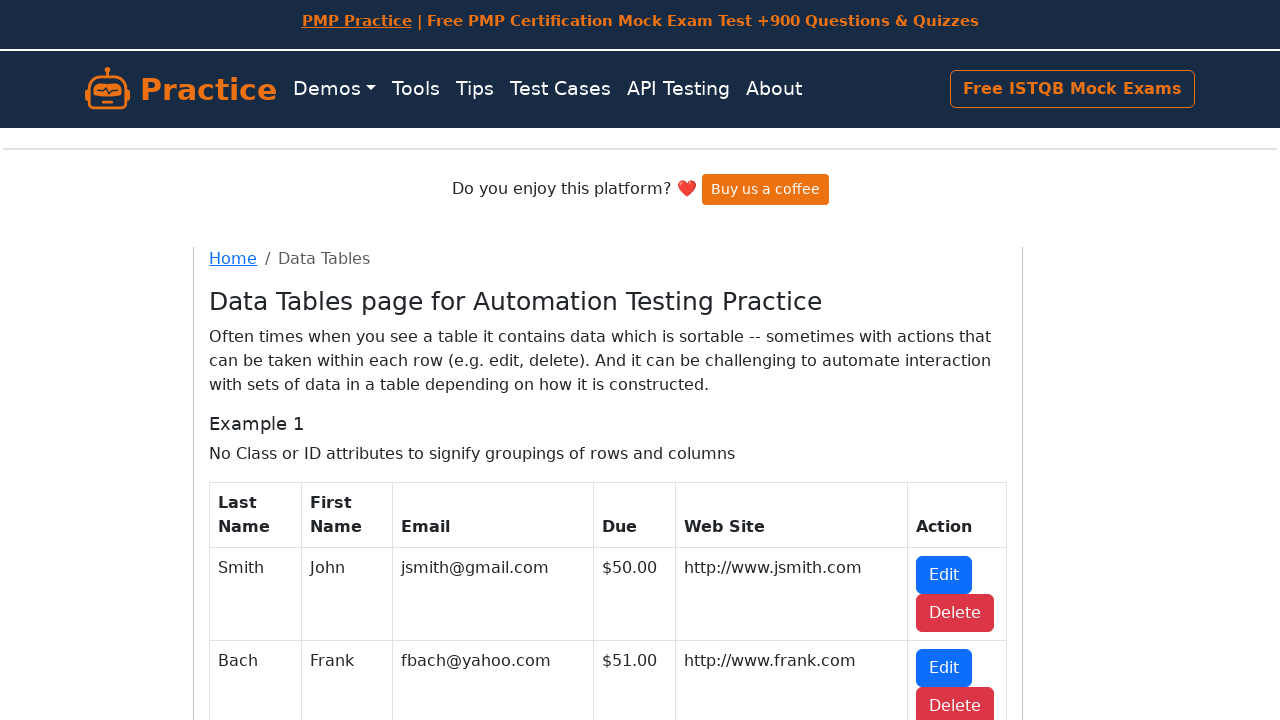

Found row with email jsmith@gmail.com
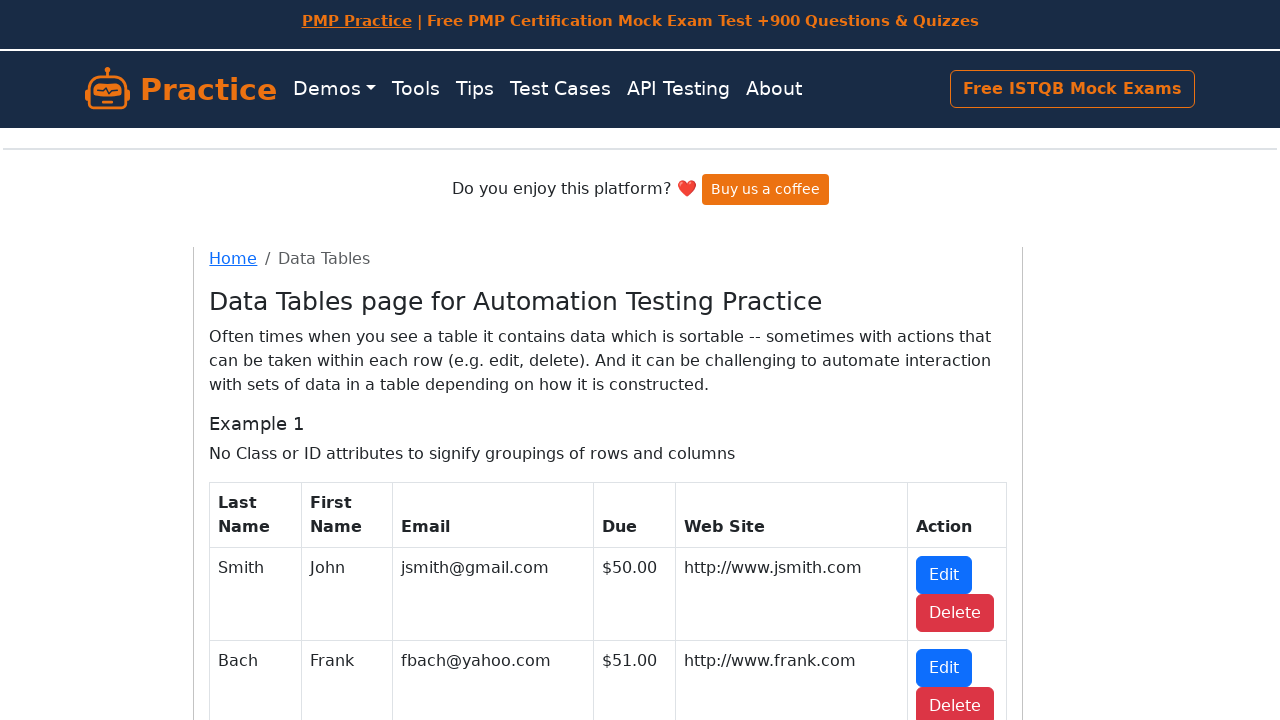

Clicked delete action link for jsmith@gmail.com row at (955, 401) on table#table2 tbody tr >> nth=0 >> td.action a:nth-child(2)
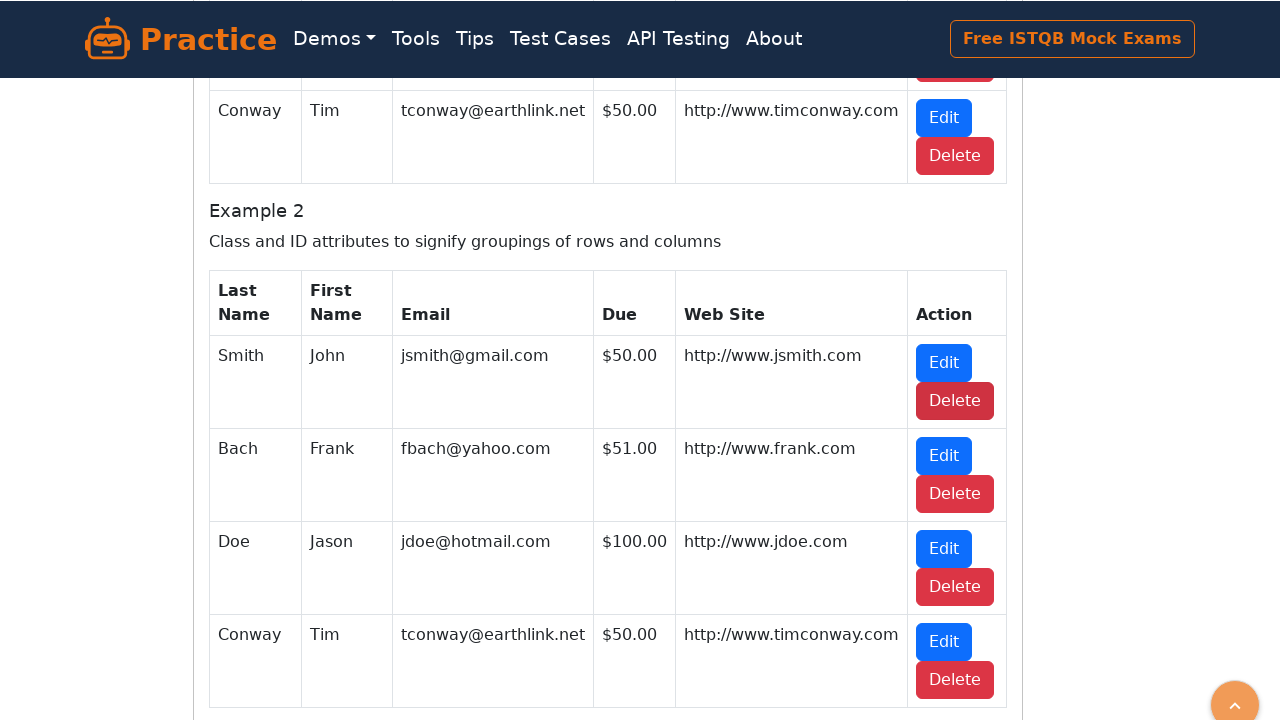

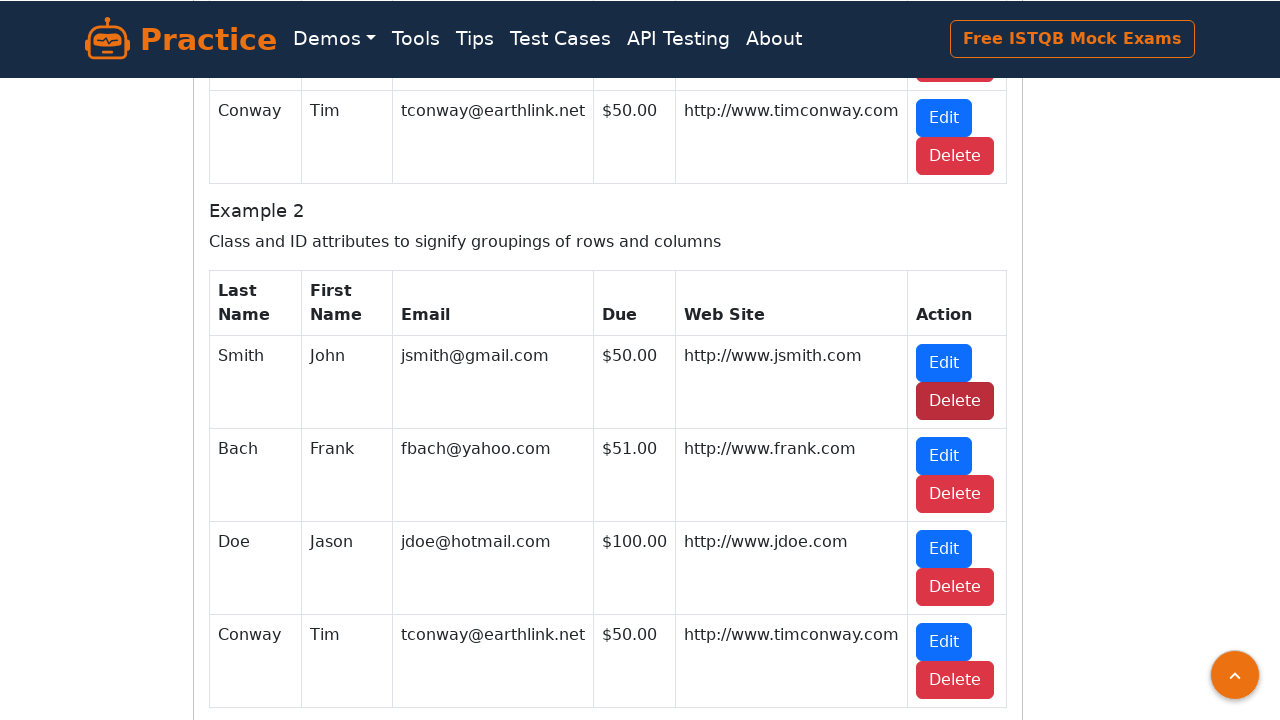